Tests dropdown selection by finding the dropdown element, iterating through all options, and clicking on "Option 1" when found, then verifying the selection was made correctly.

Starting URL: https://the-internet.herokuapp.com/dropdown

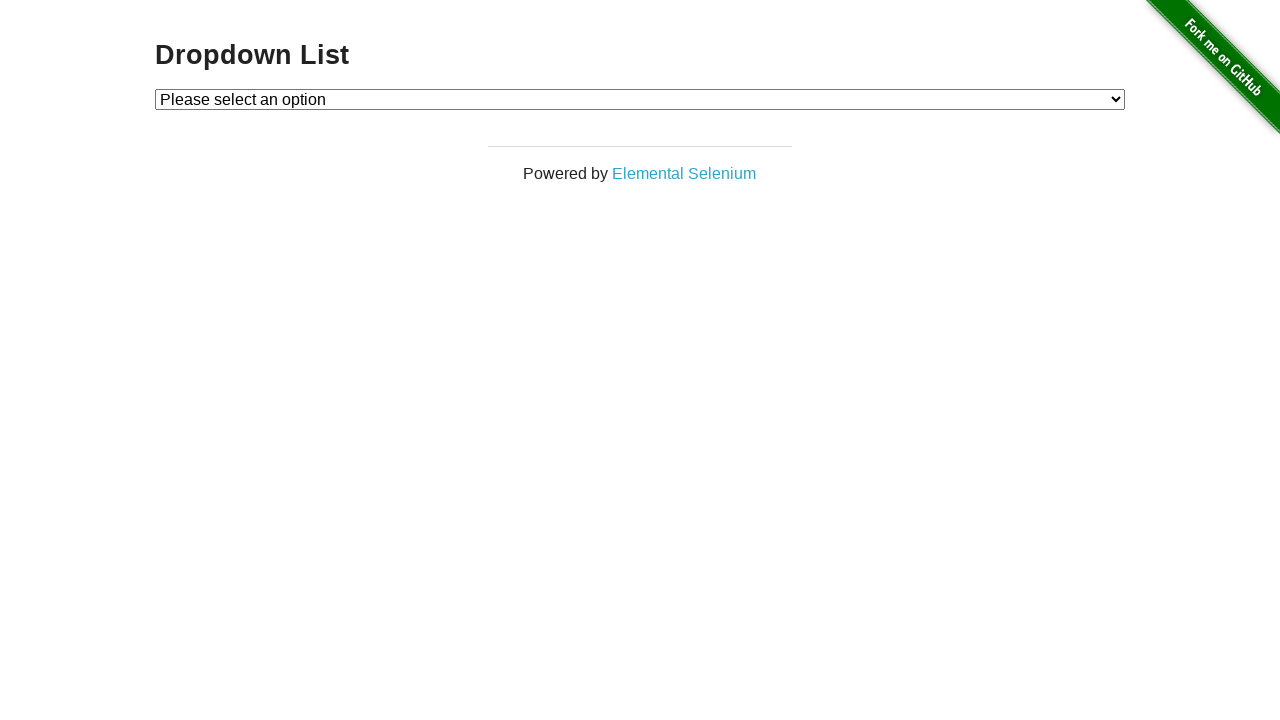

Waited for dropdown element to be present
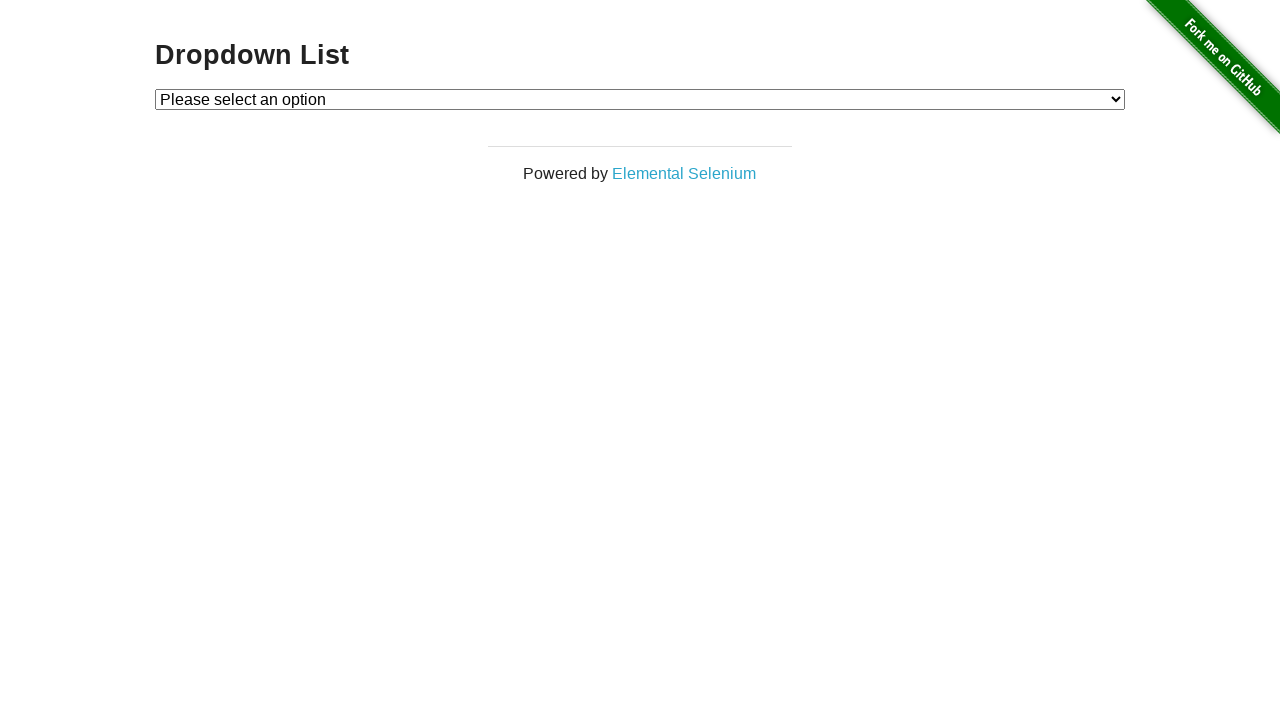

Selected 'Option 1' from dropdown on #dropdown
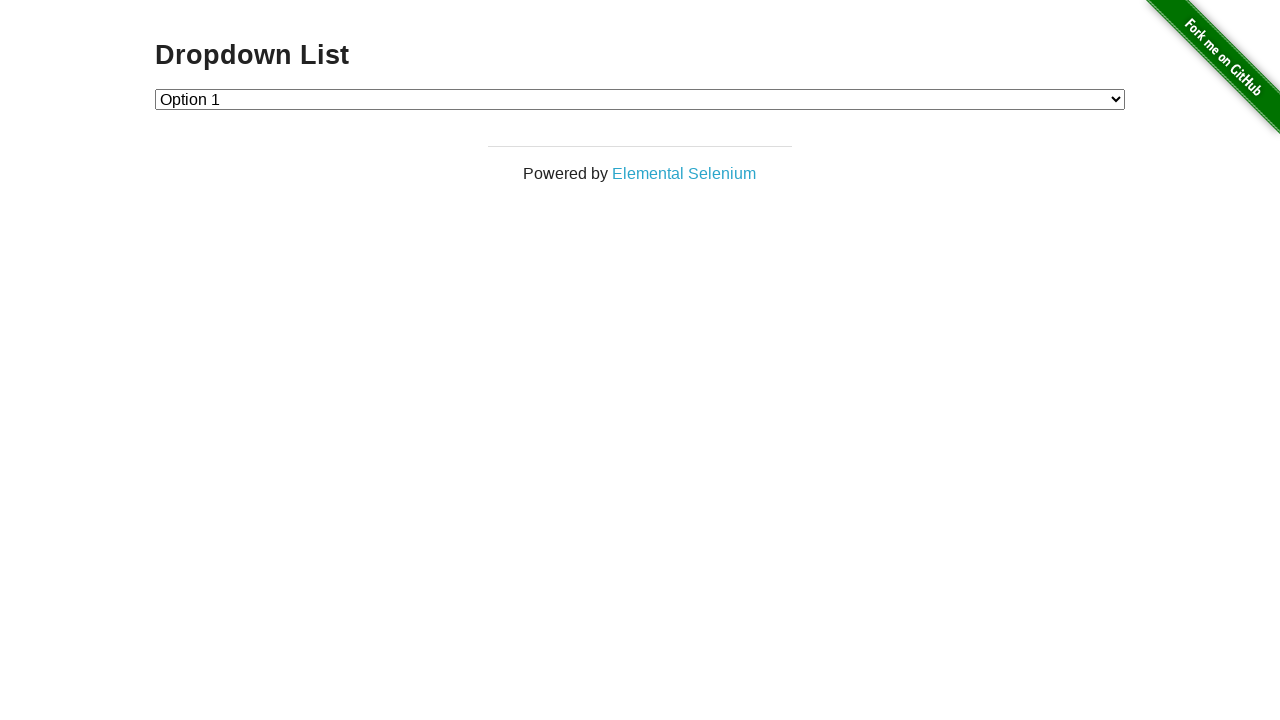

Retrieved selected dropdown value
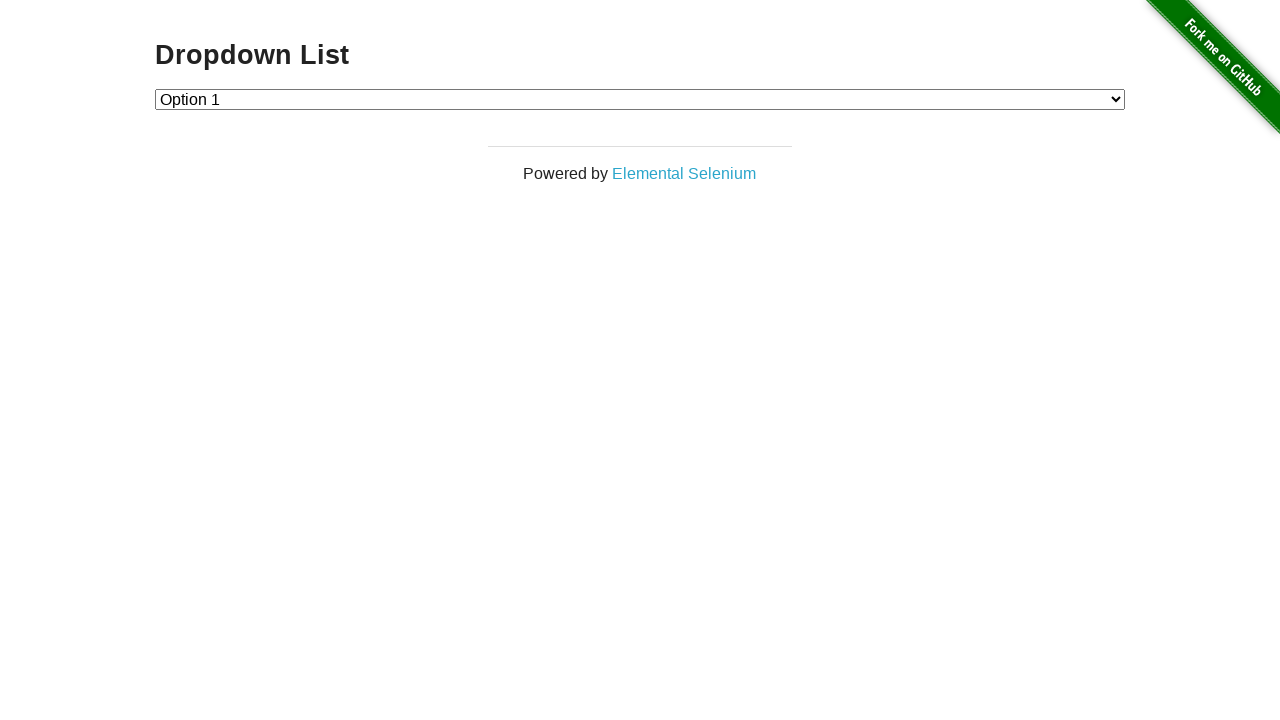

Verified dropdown selection is correct (value='1')
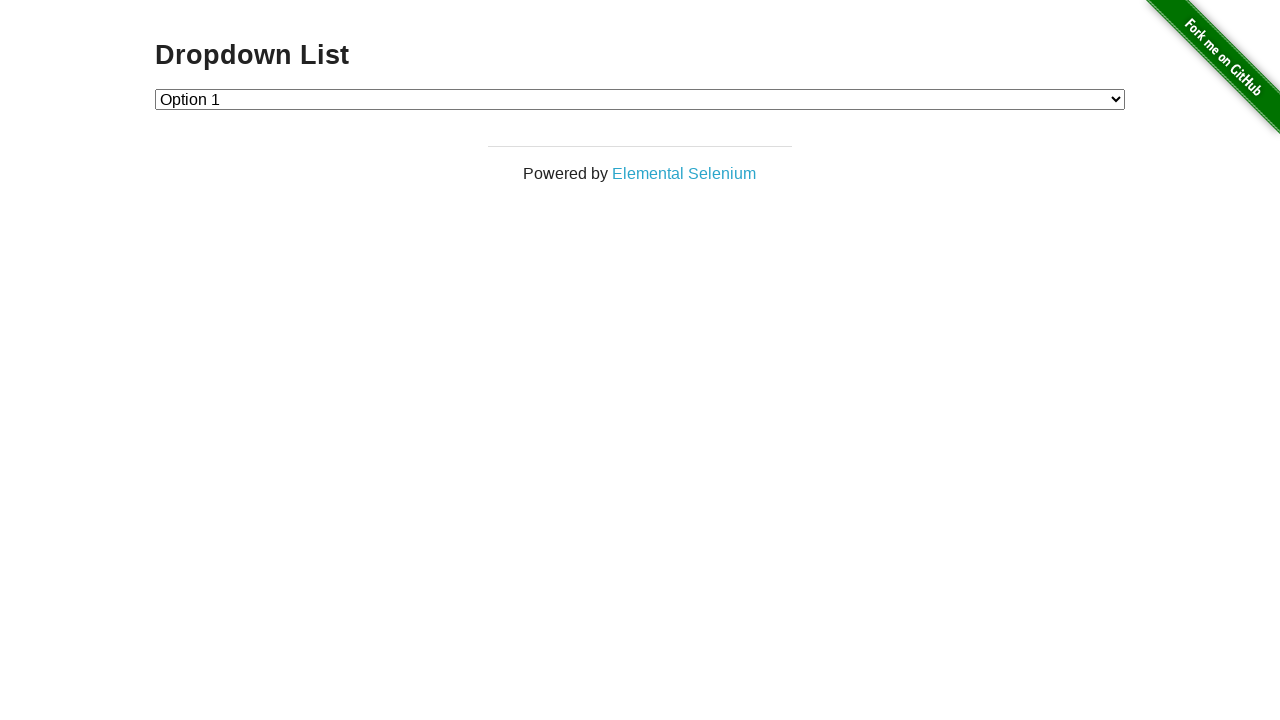

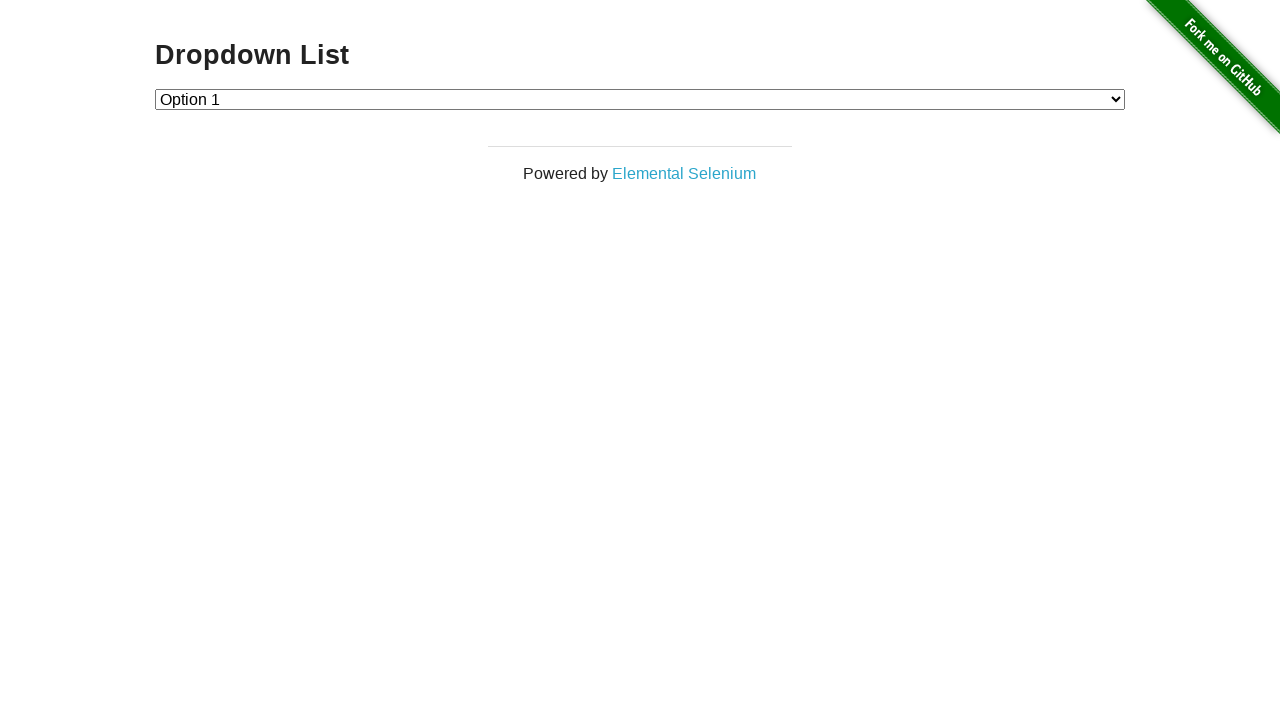